Navigates to Outlook Belgium homepage and retrieves the page title

Starting URL: https://outlook.be

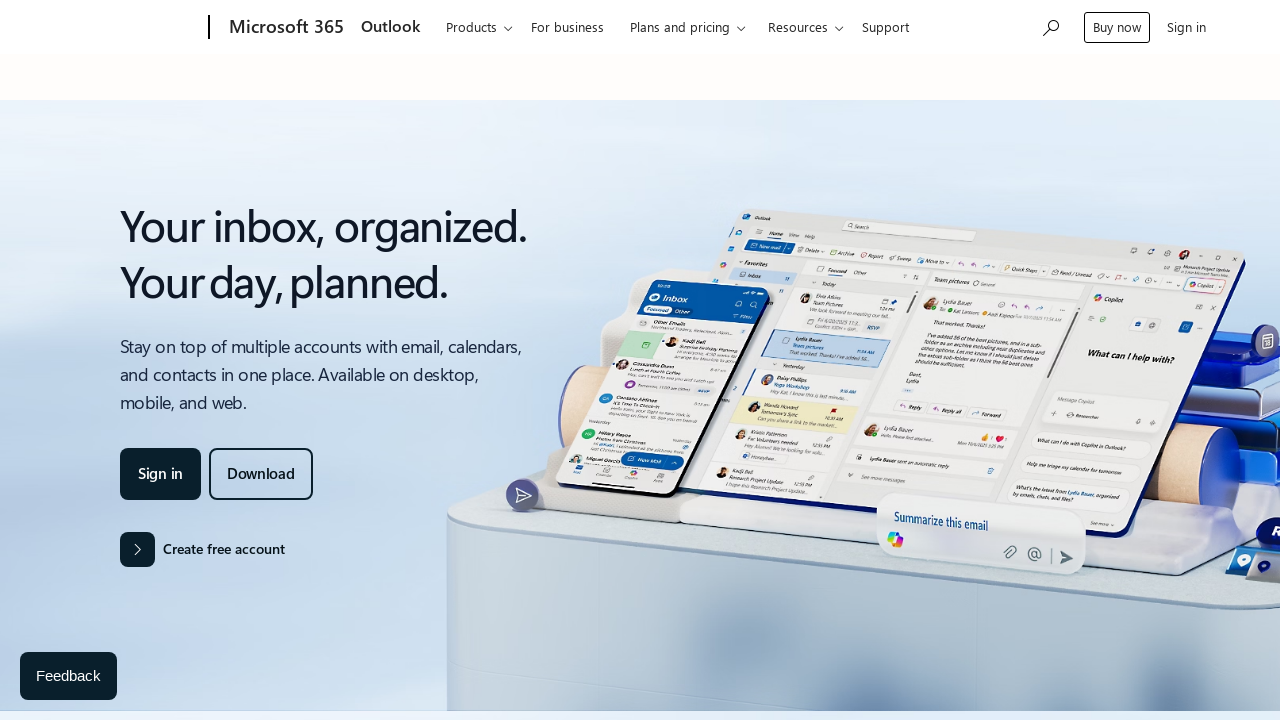

Navigated to Outlook Belgium homepage
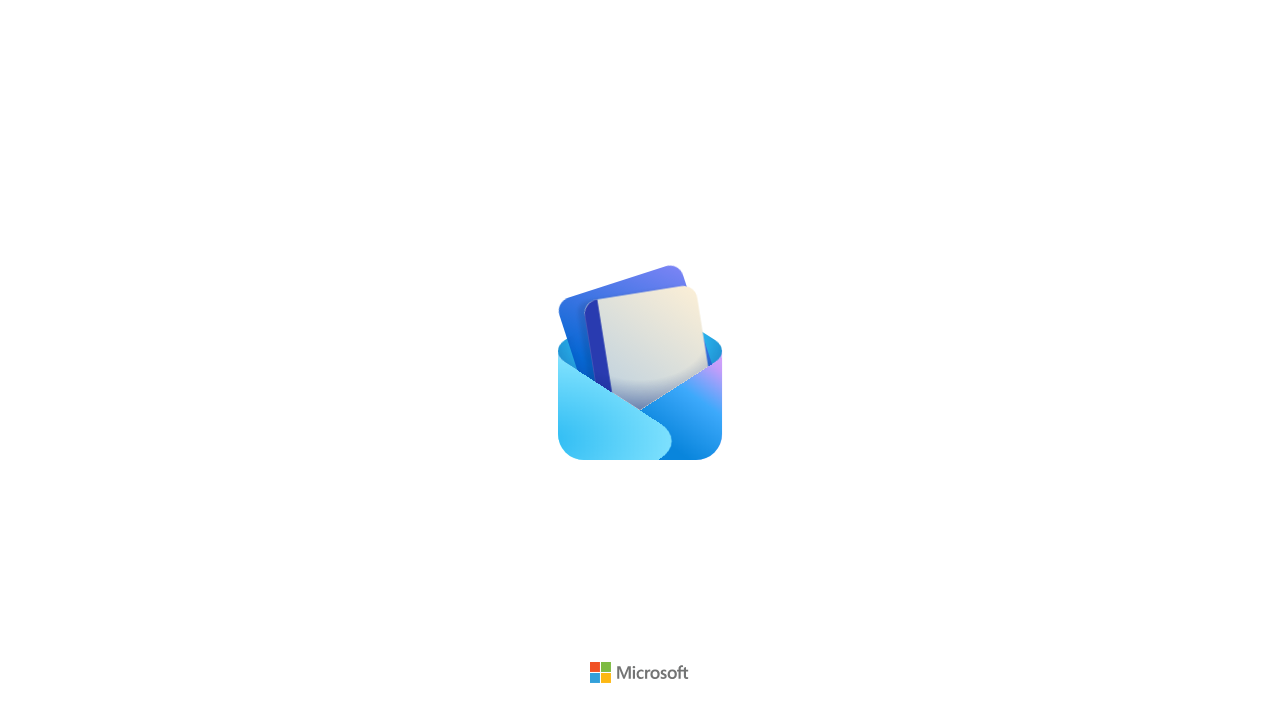

Retrieved page title: Outlook
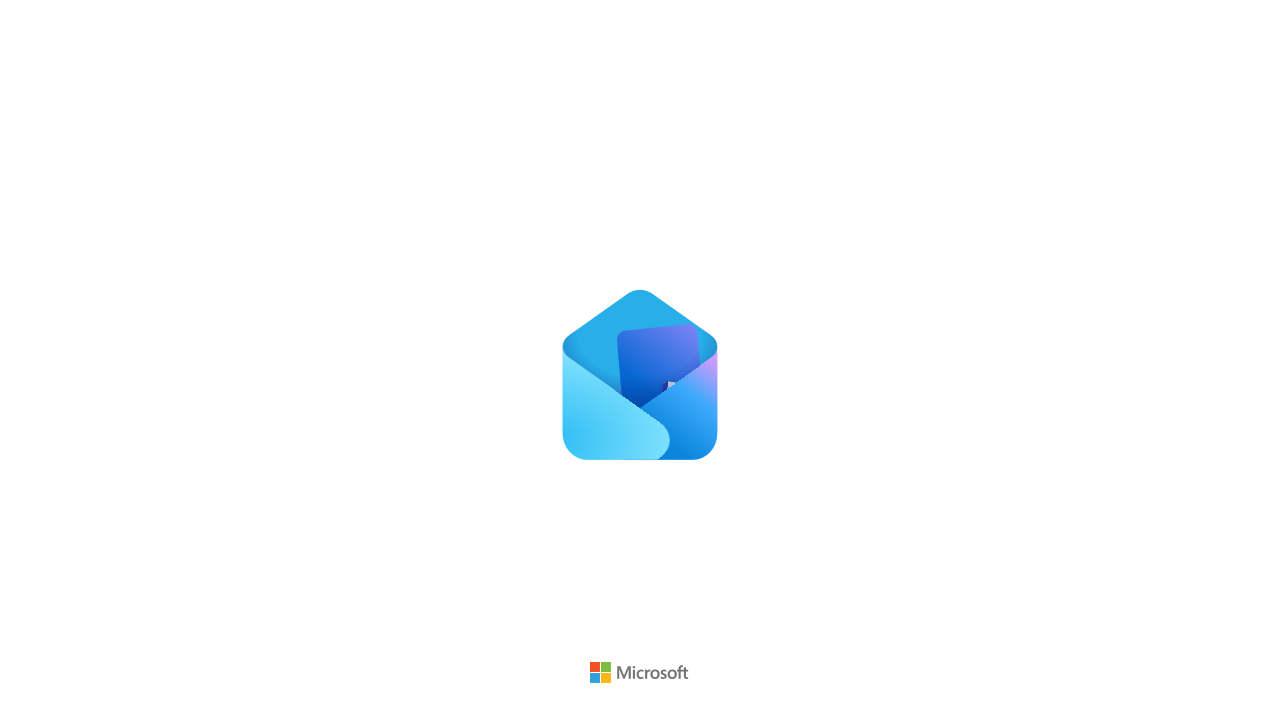

Printed page title to console
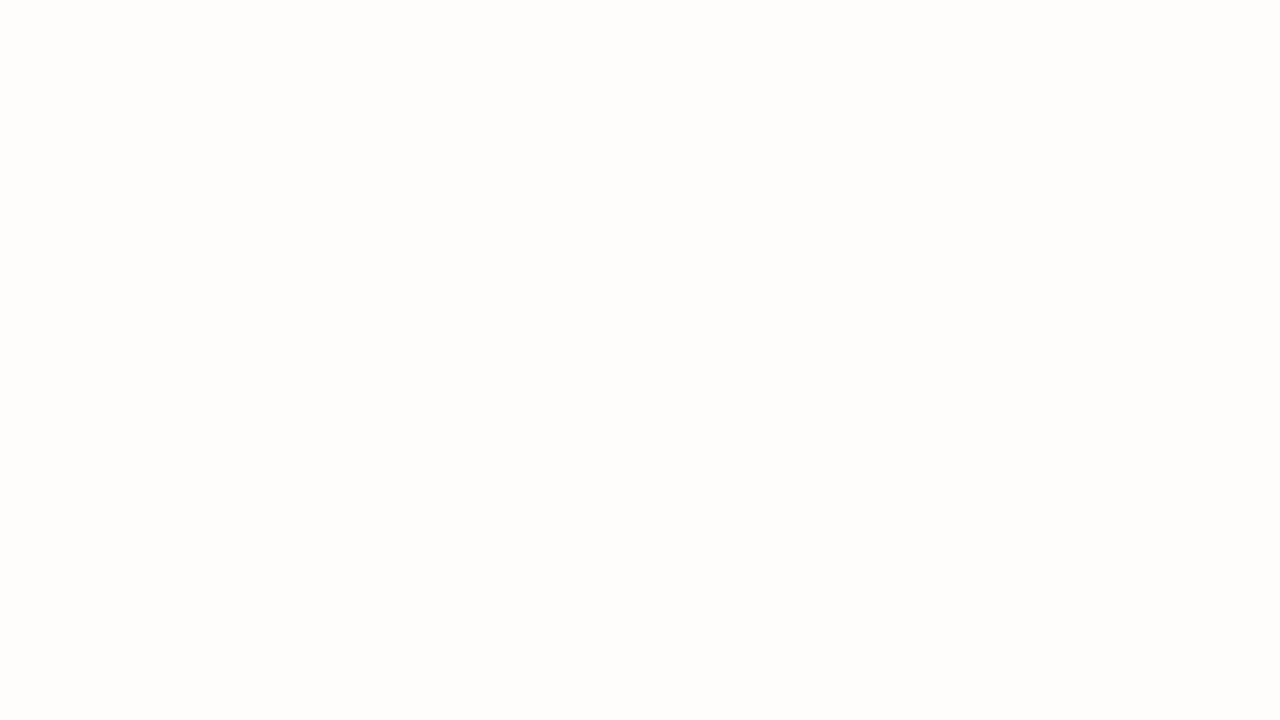

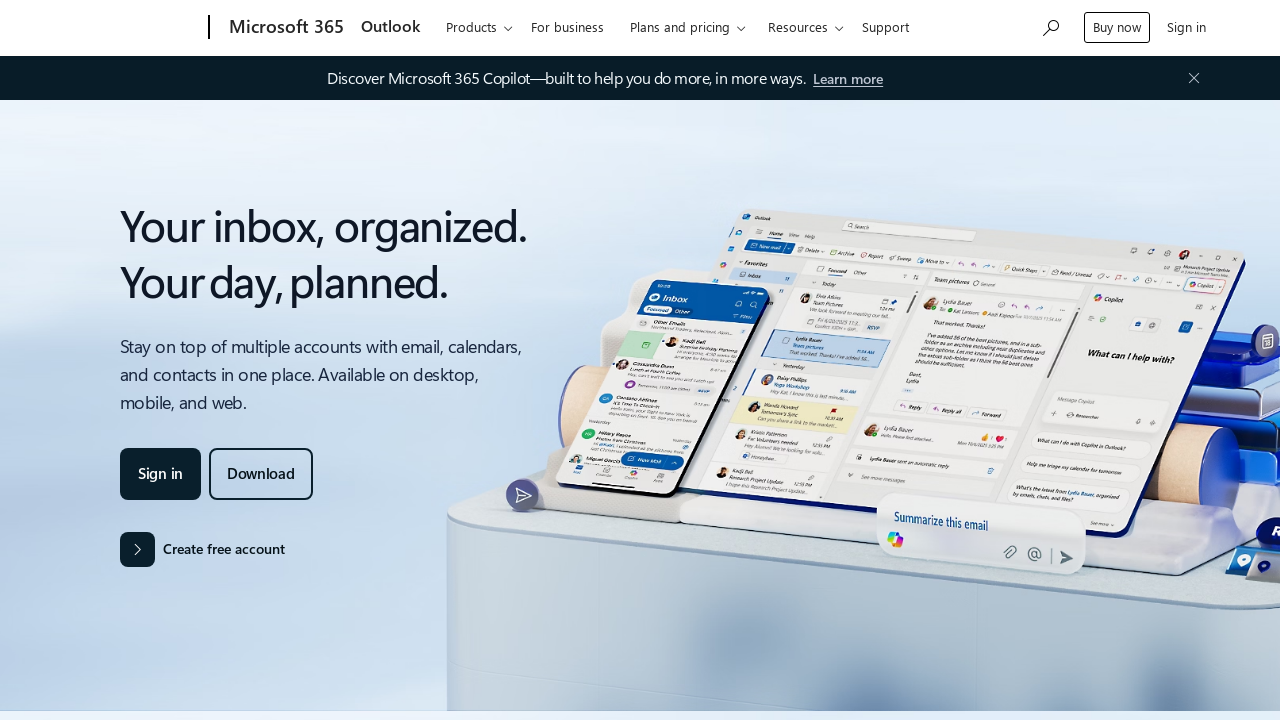